Navigates to PJATK university's schedule page, clicks on the general schedule link, opens a city dropdown menu, and selects an option from the list.

Starting URL: https://planzajec.pjwstk.edu.pl/

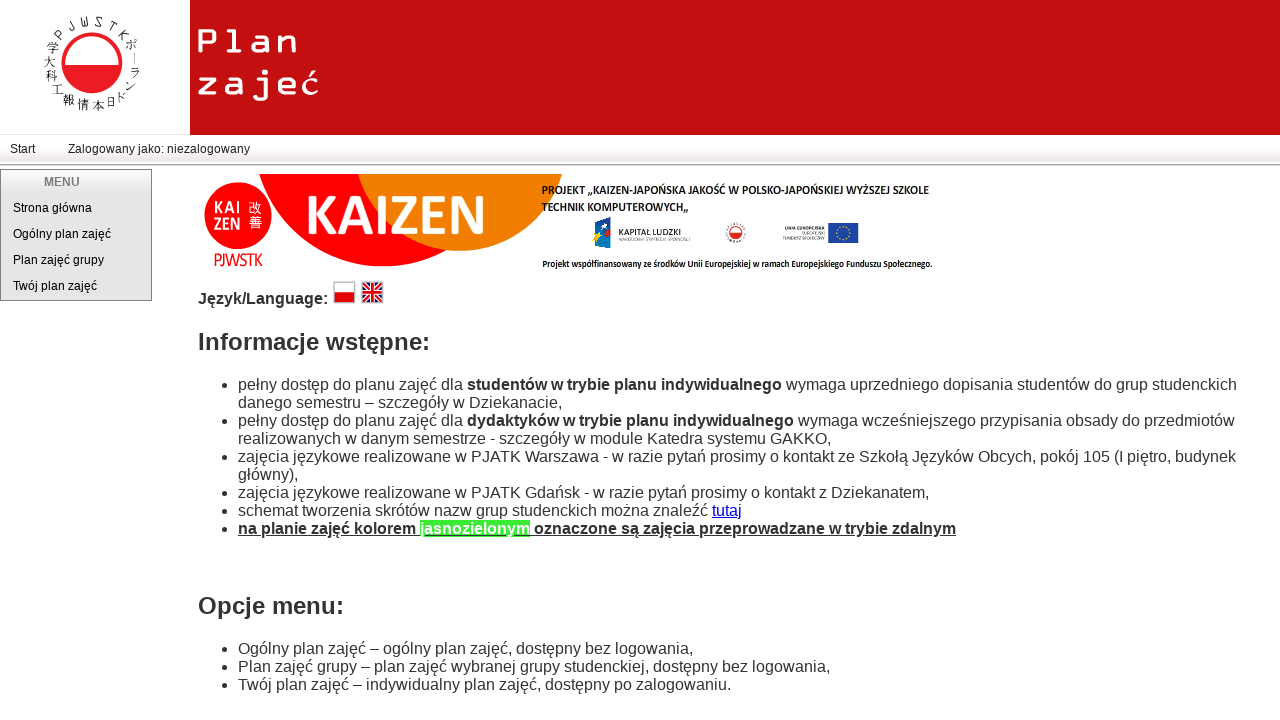

Navigated to PJATK university schedule page
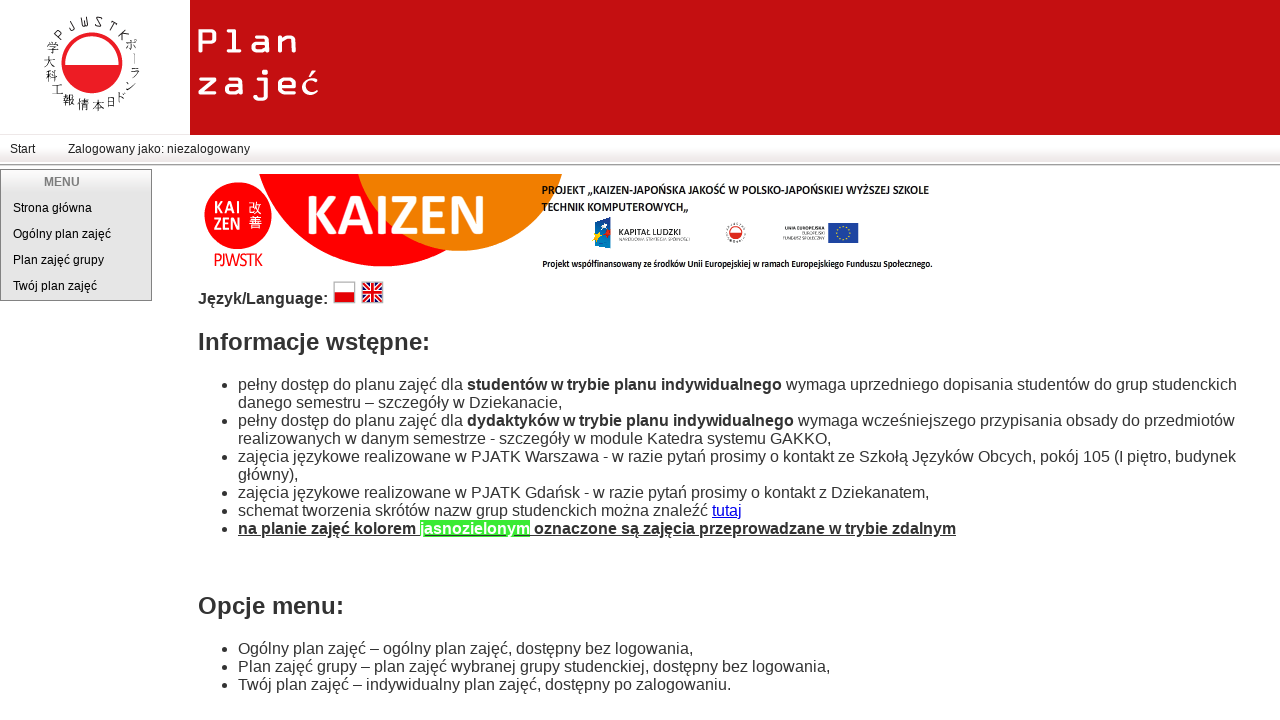

Clicked on 'Ogólny plan zajęć' (General schedule) link at (82, 235) on text=Ogólny plan zajęć
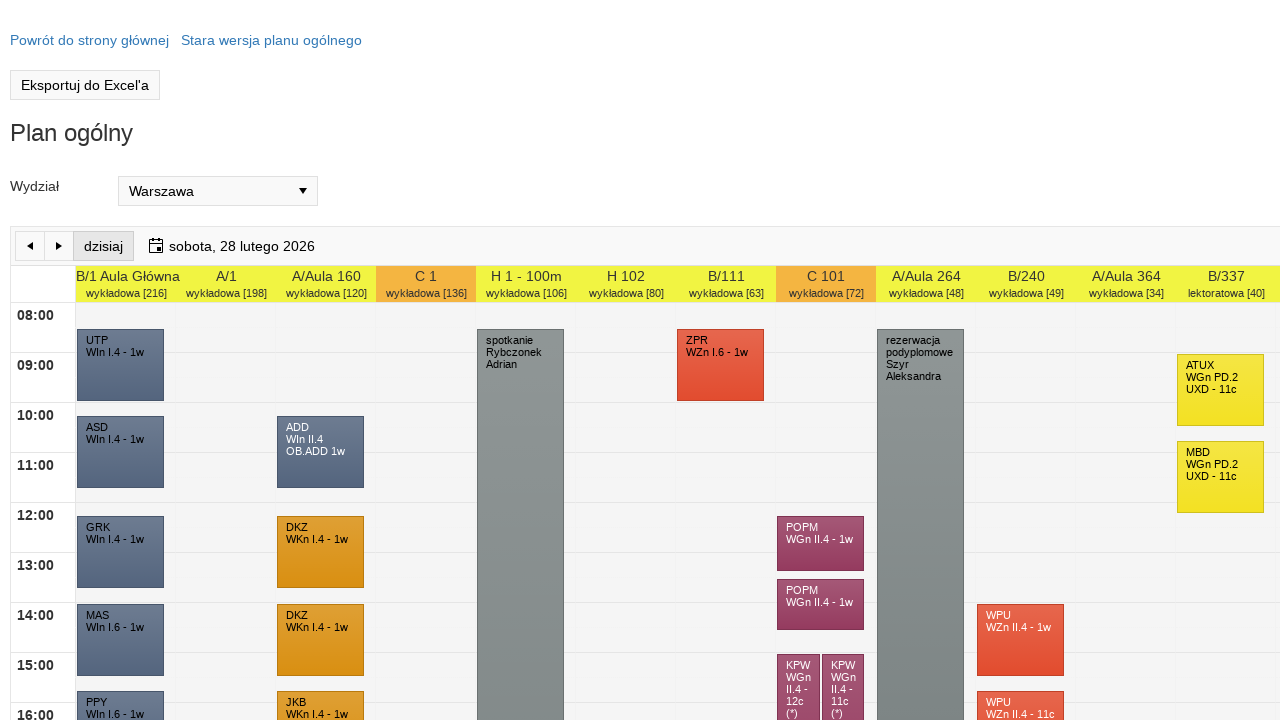

Opened city/department dropdown menu by clicking the arrow at (302, 191) on #WydzialComboBox_Arrow
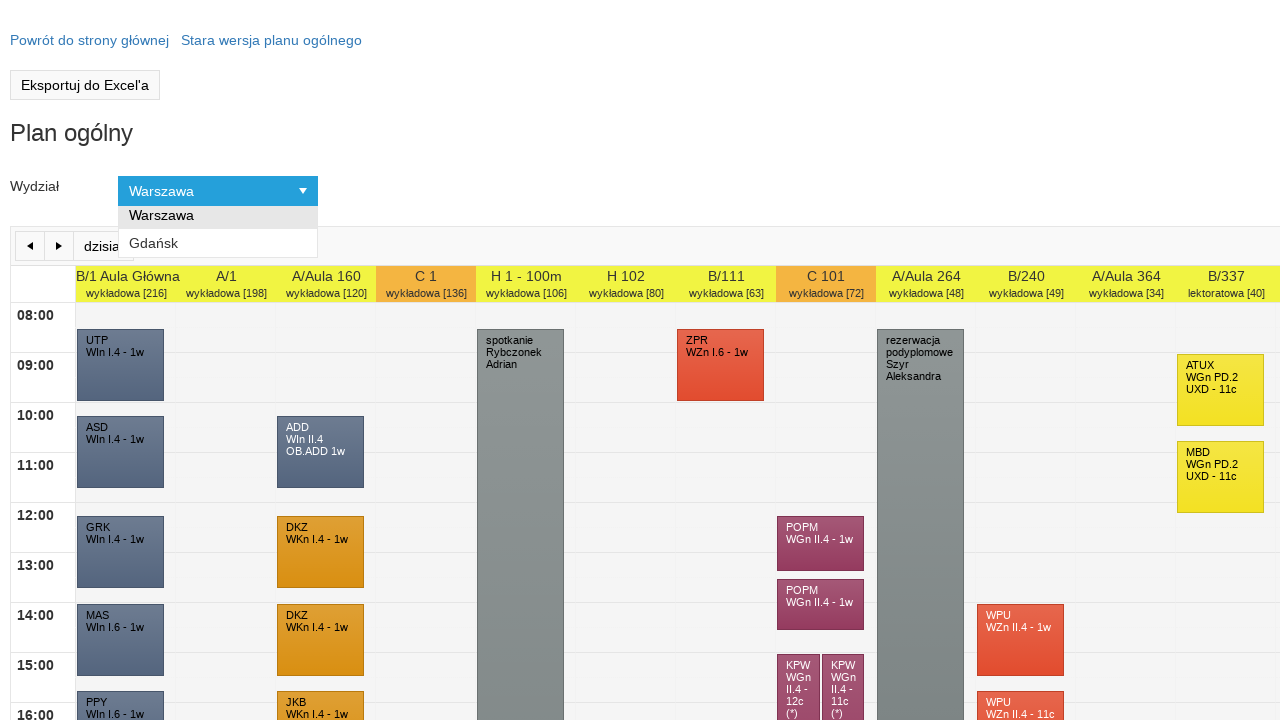

Dropdown items loaded
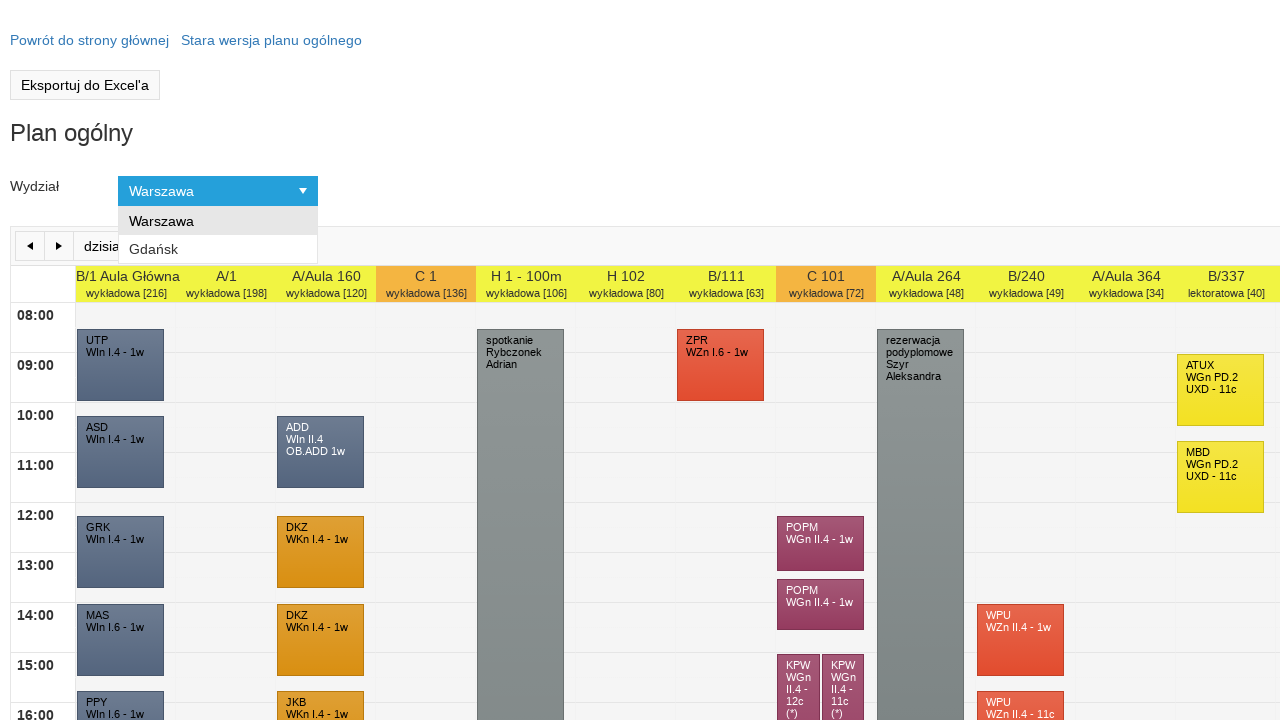

Selected first dropdown item (Gdańsk) at (218, 249) on .rcbItem
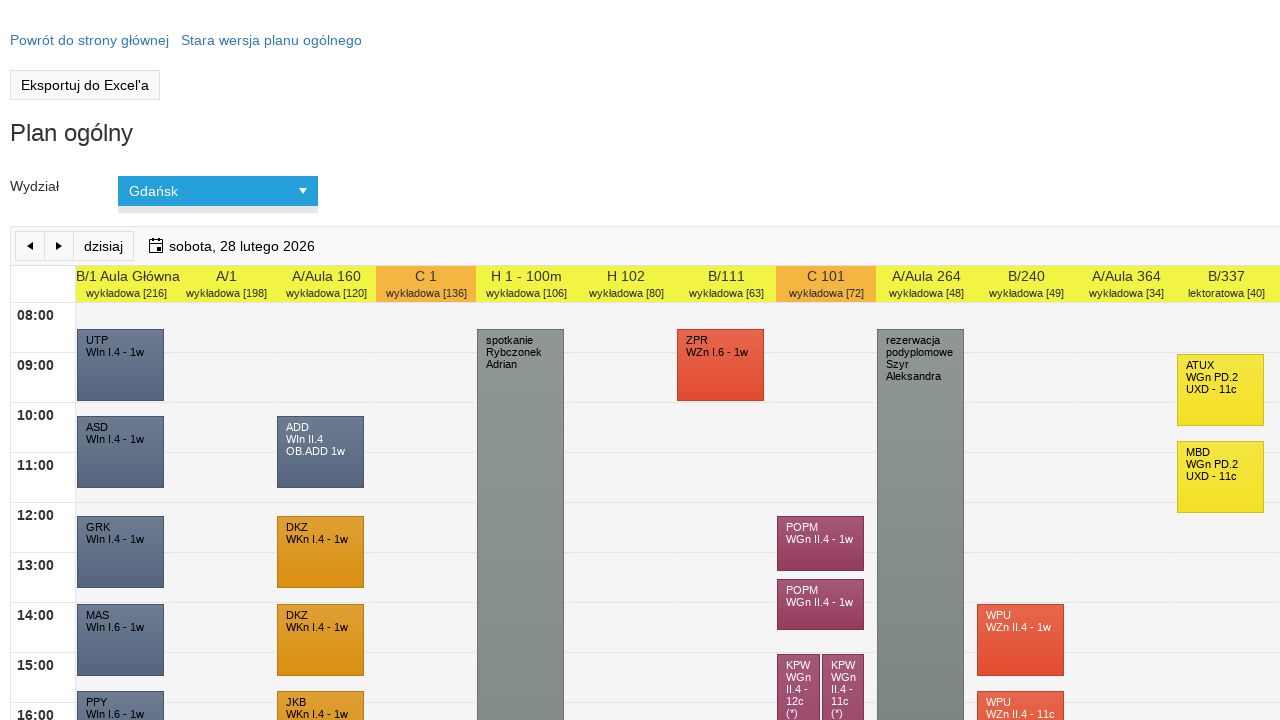

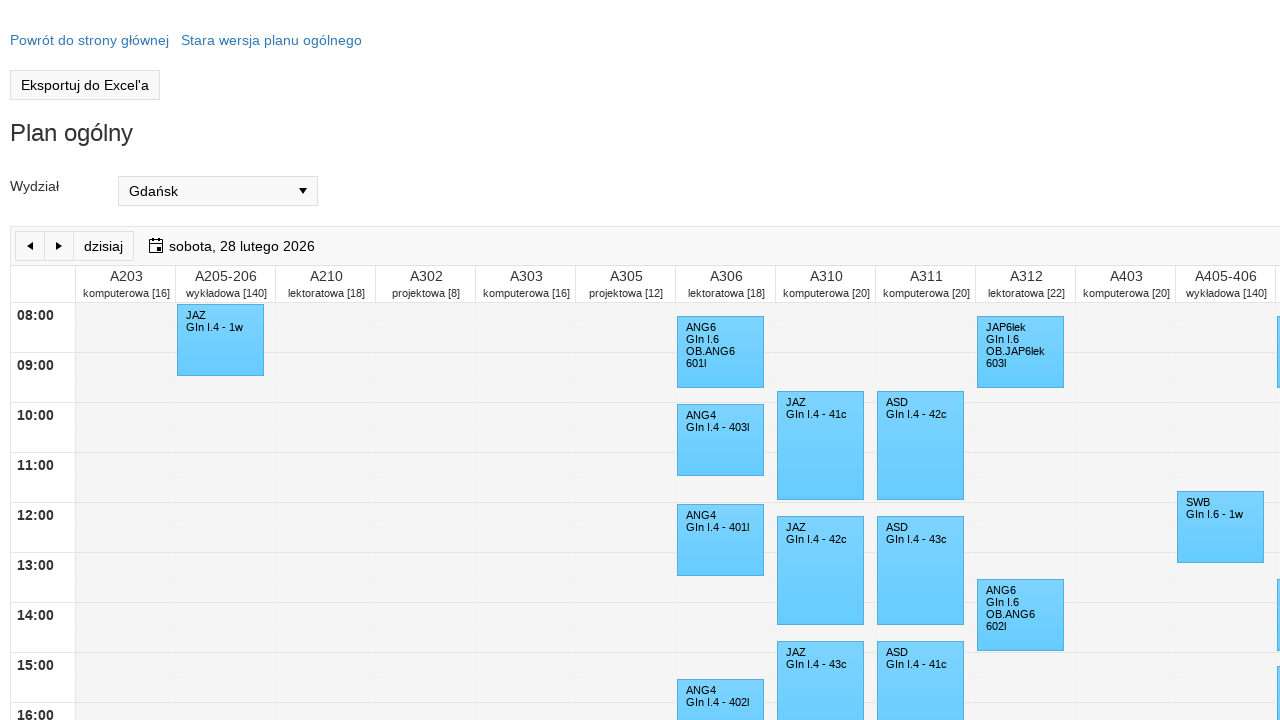